Navigates through a paginated table to find and display the price of "Wheat" by clicking through pages until the item is found

Starting URL: https://rahulshettyacademy.com/seleniumPractise/#/offers

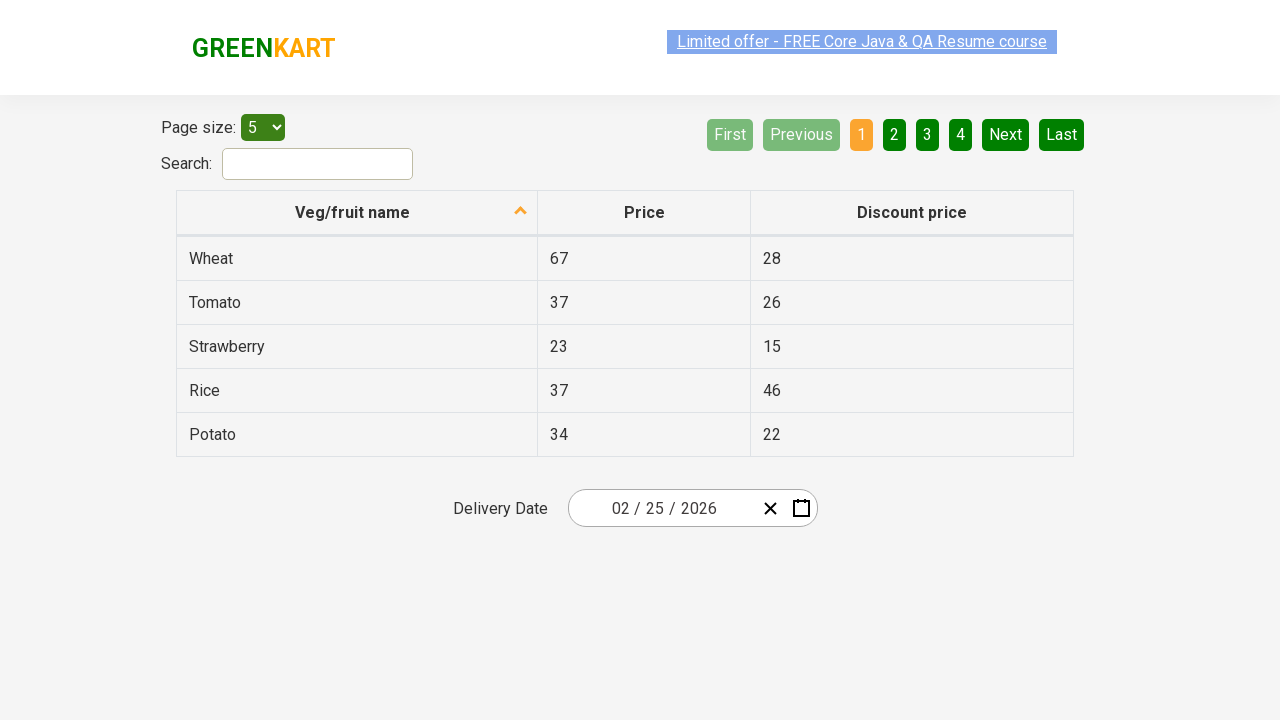

Clicked first column header to sort table at (357, 213) on xpath=//tr/th[1]
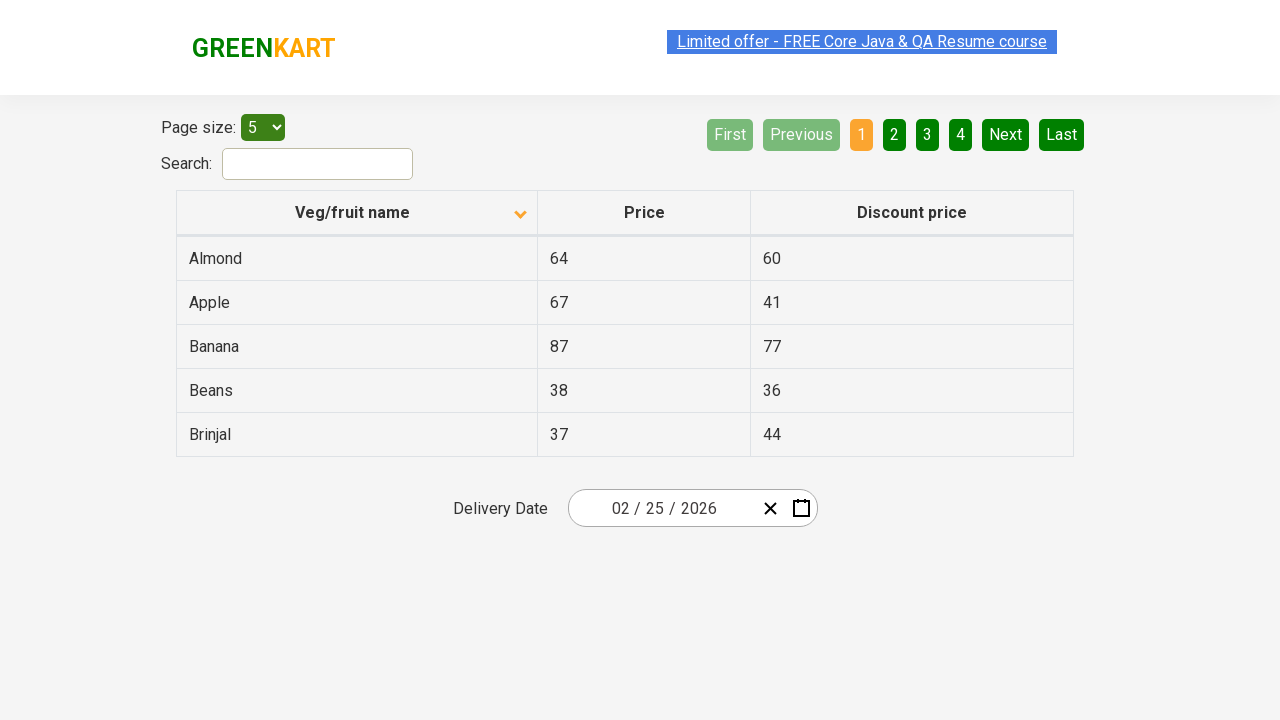

Retrieved all rows from current table page
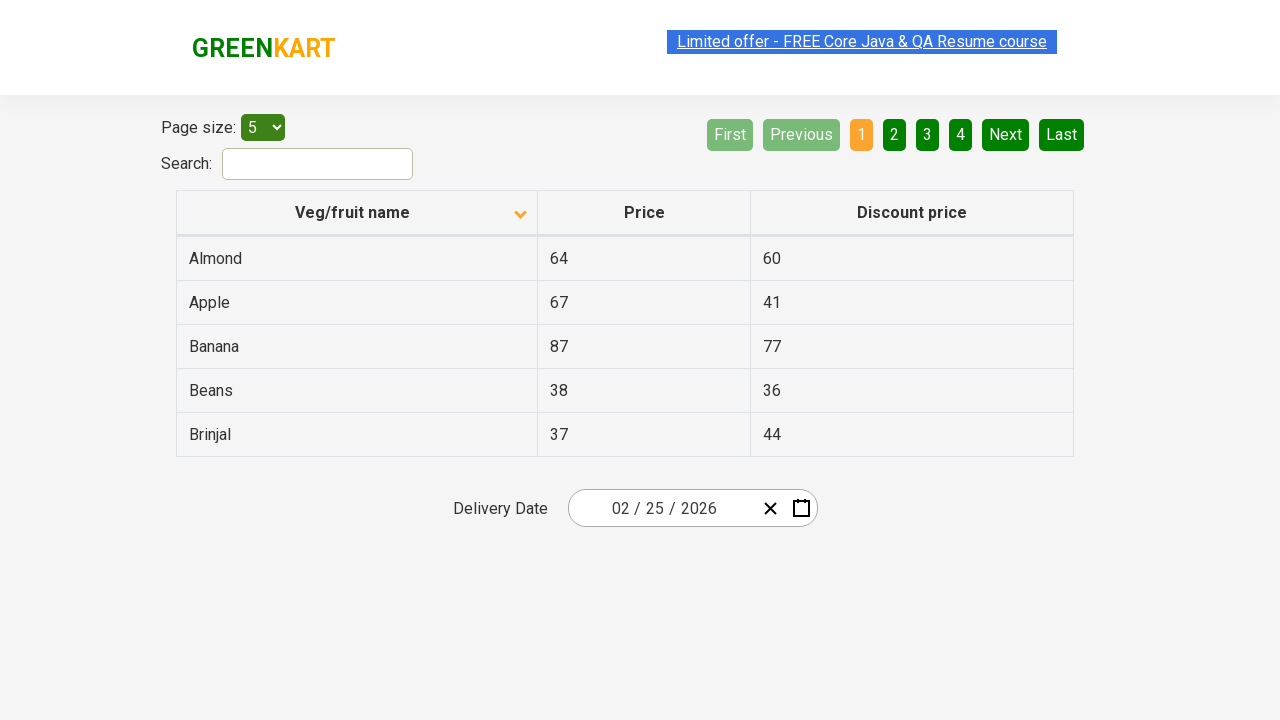

Clicked Next button to navigate to next page at (1006, 134) on xpath=//a[@aria-label='Next']
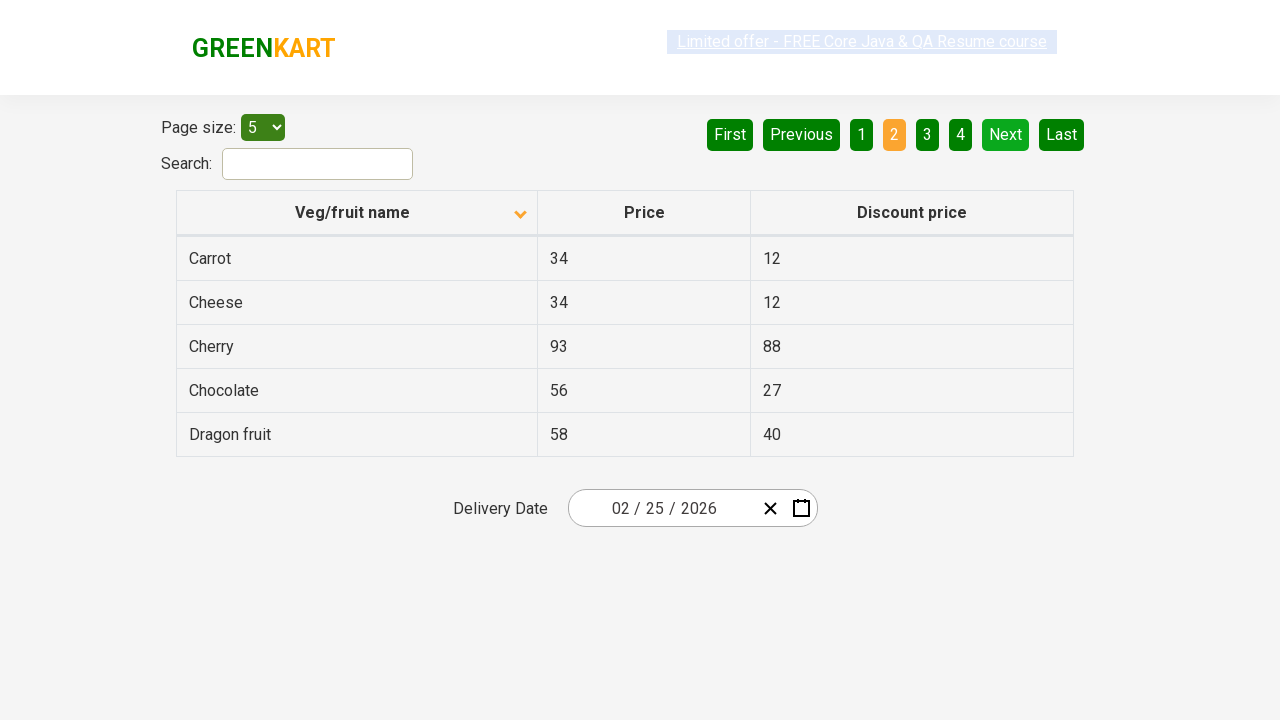

Retrieved all rows from current table page
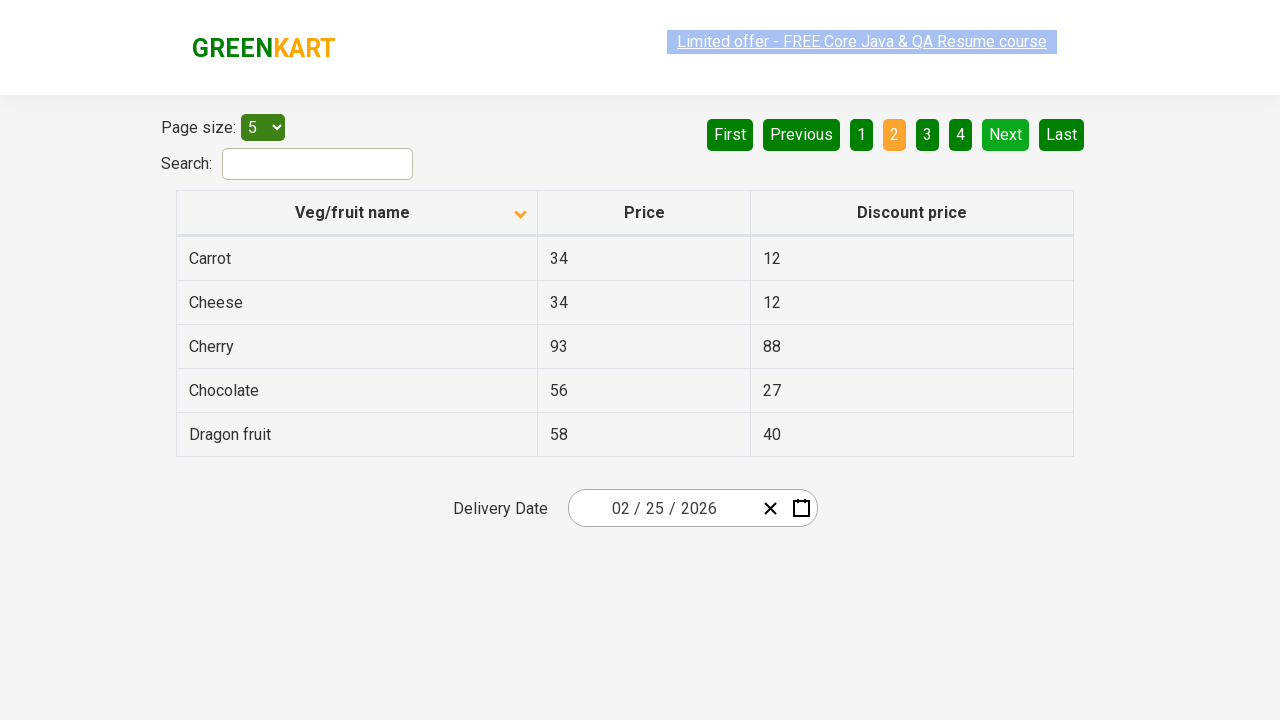

Clicked Next button to navigate to next page at (1006, 134) on xpath=//a[@aria-label='Next']
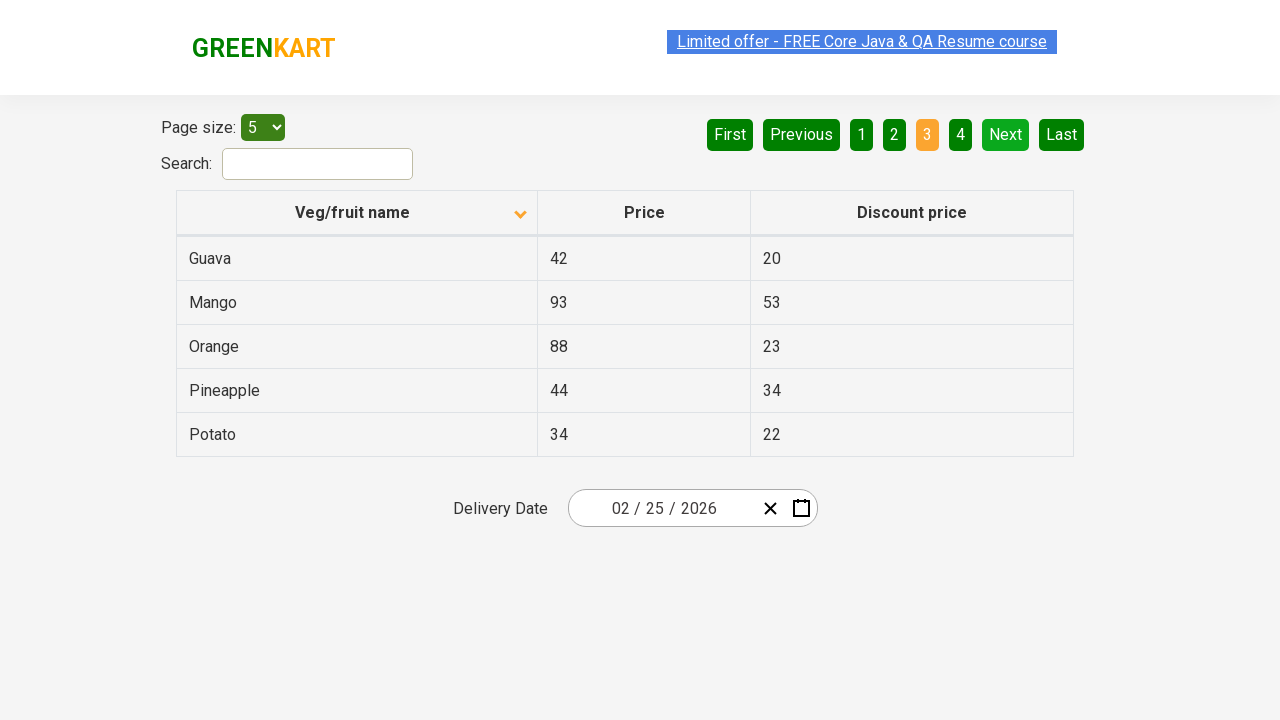

Retrieved all rows from current table page
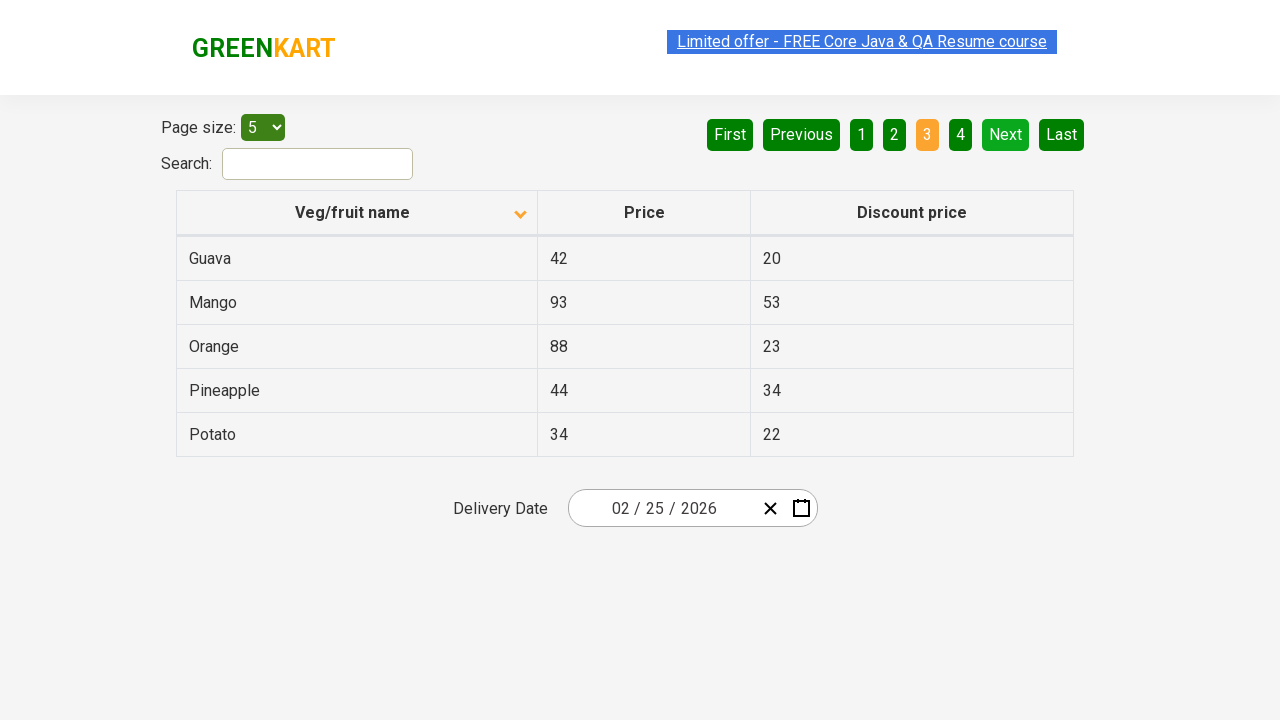

Clicked Next button to navigate to next page at (1006, 134) on xpath=//a[@aria-label='Next']
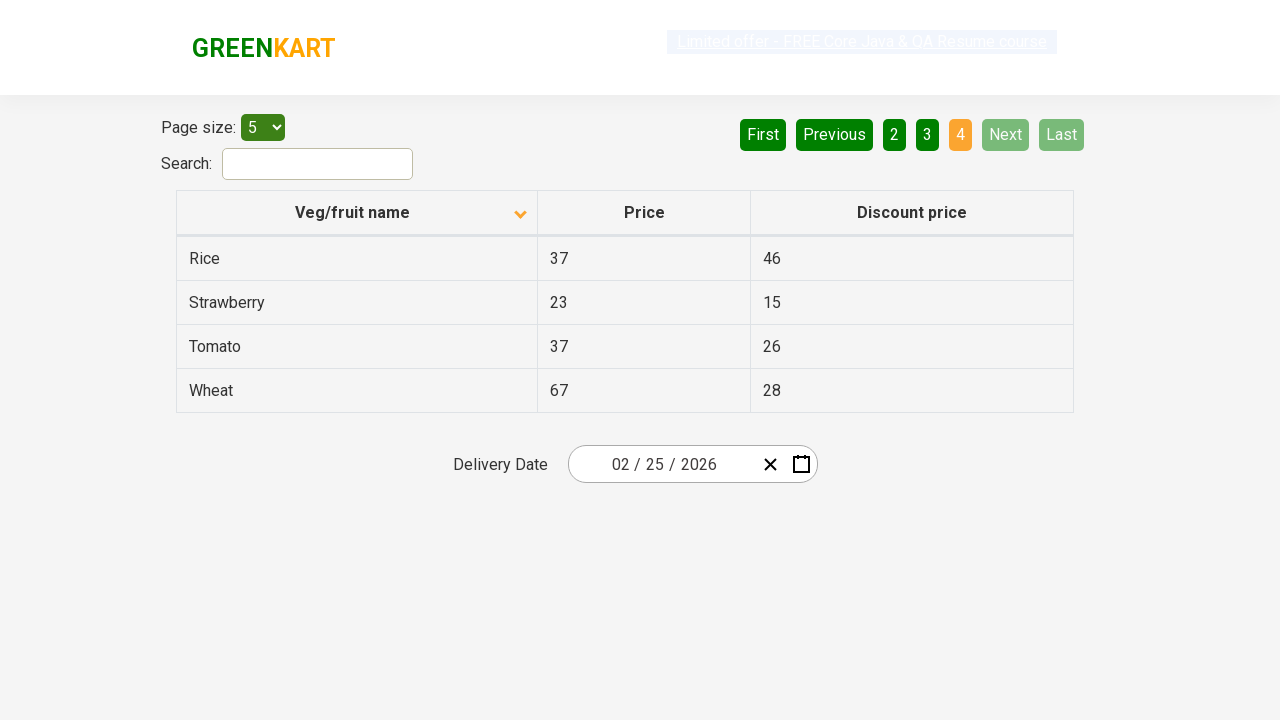

Retrieved all rows from current table page
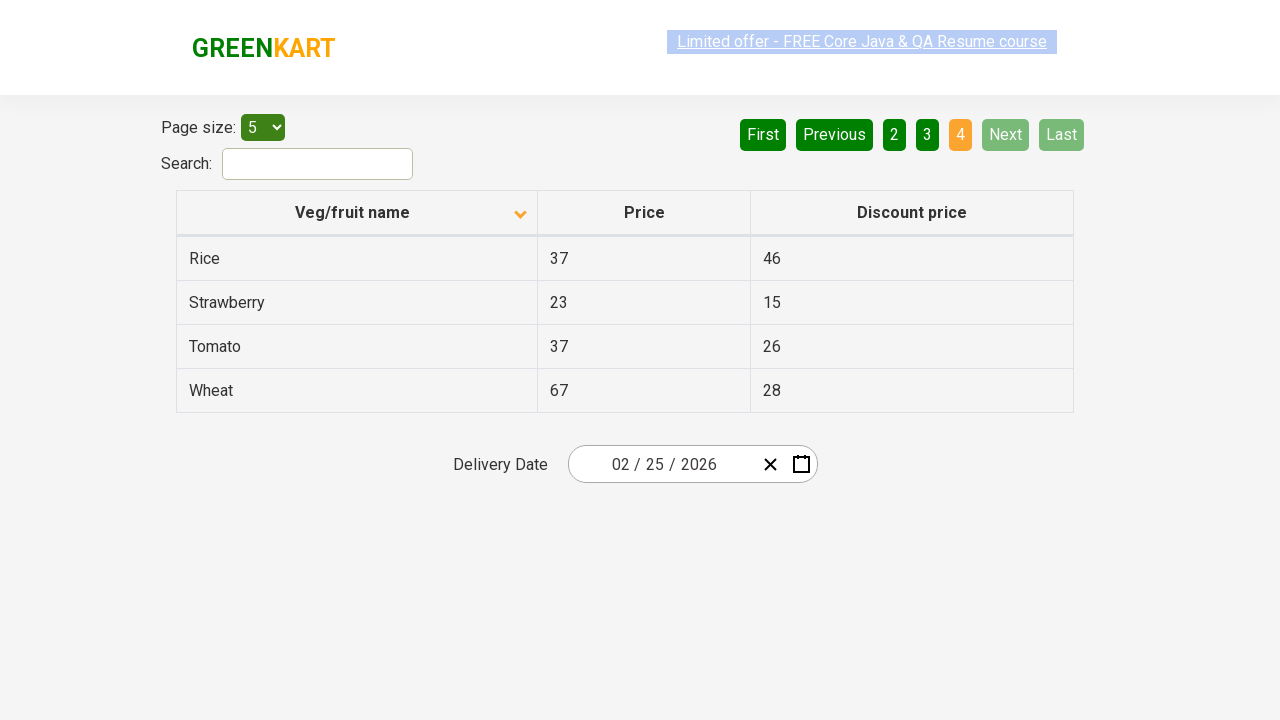

Found Wheat in table with price: 67
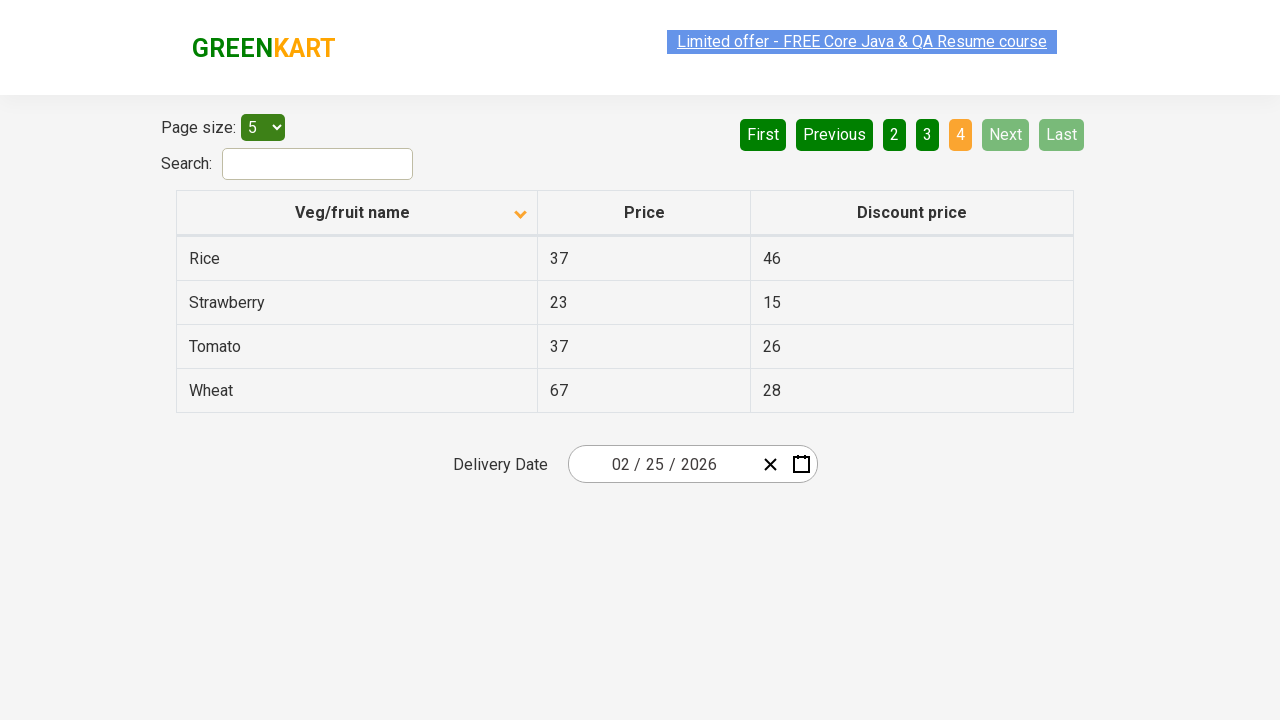

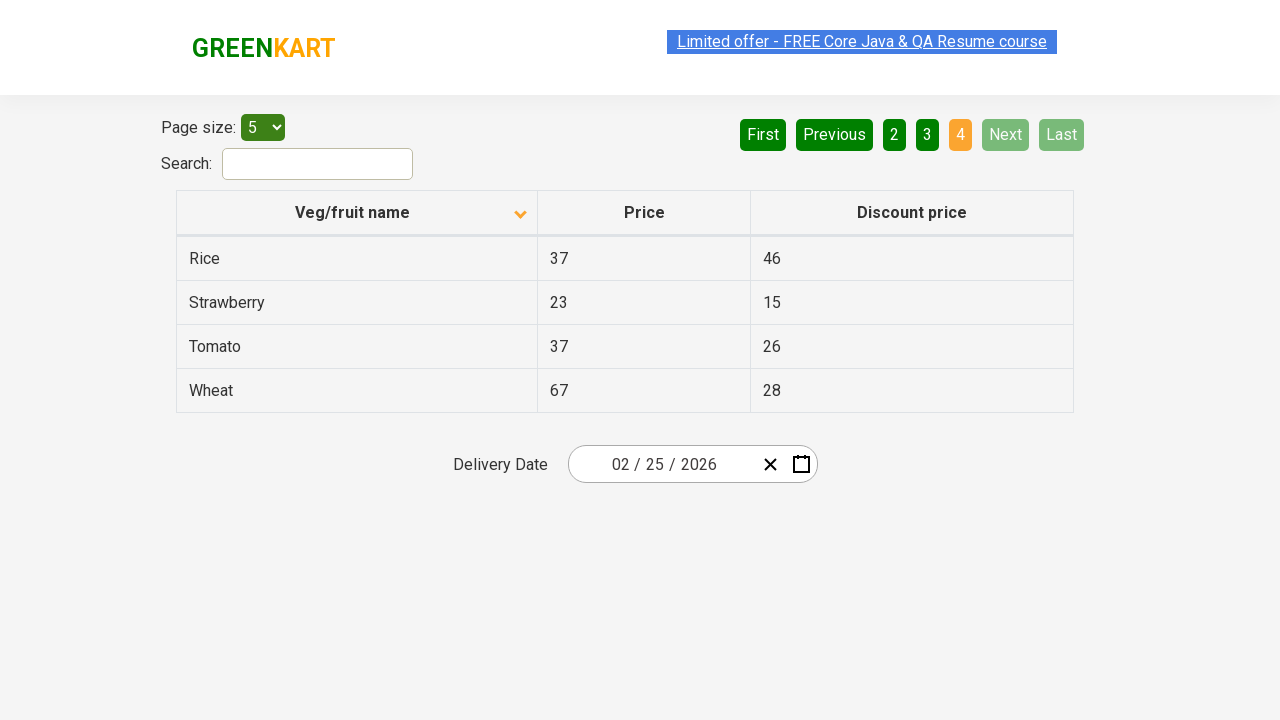